Tests popup window handling by clicking a link that opens a new window and verifying the new window content

Starting URL: http://omayo.blogspot.com/

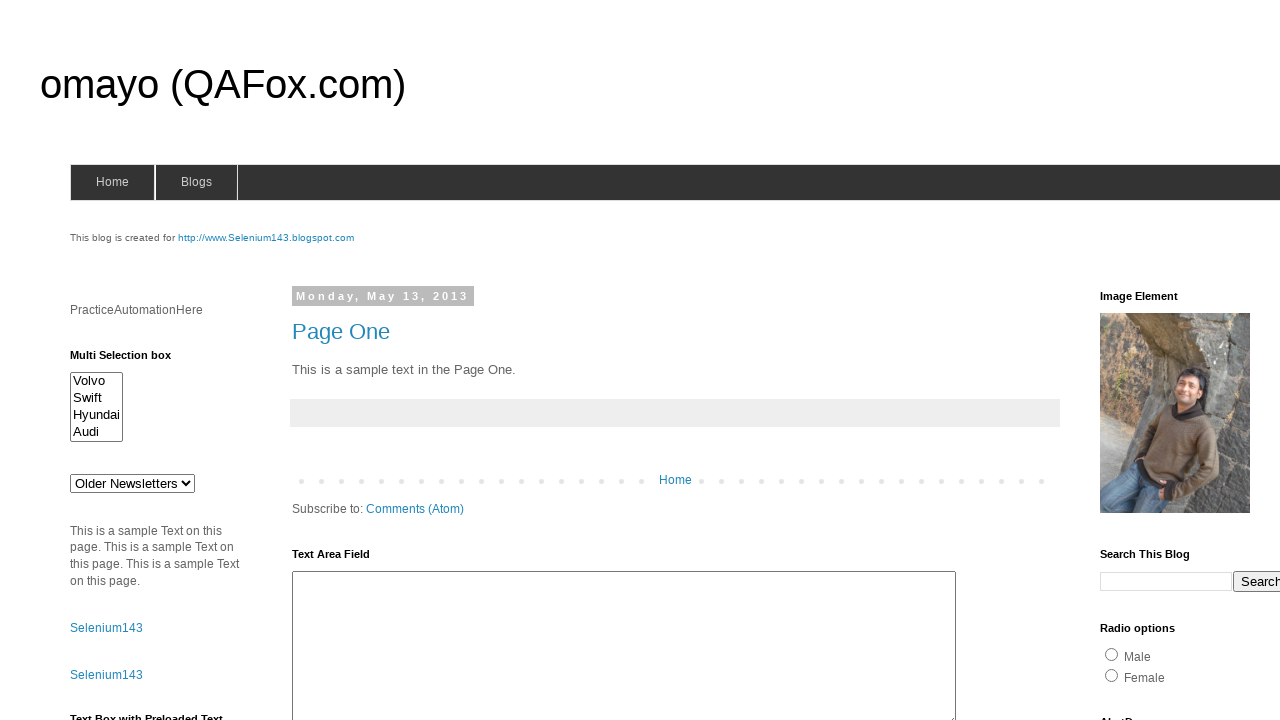

Clicked 'Open a popup window' link at (132, 360) on text='Open a popup window'
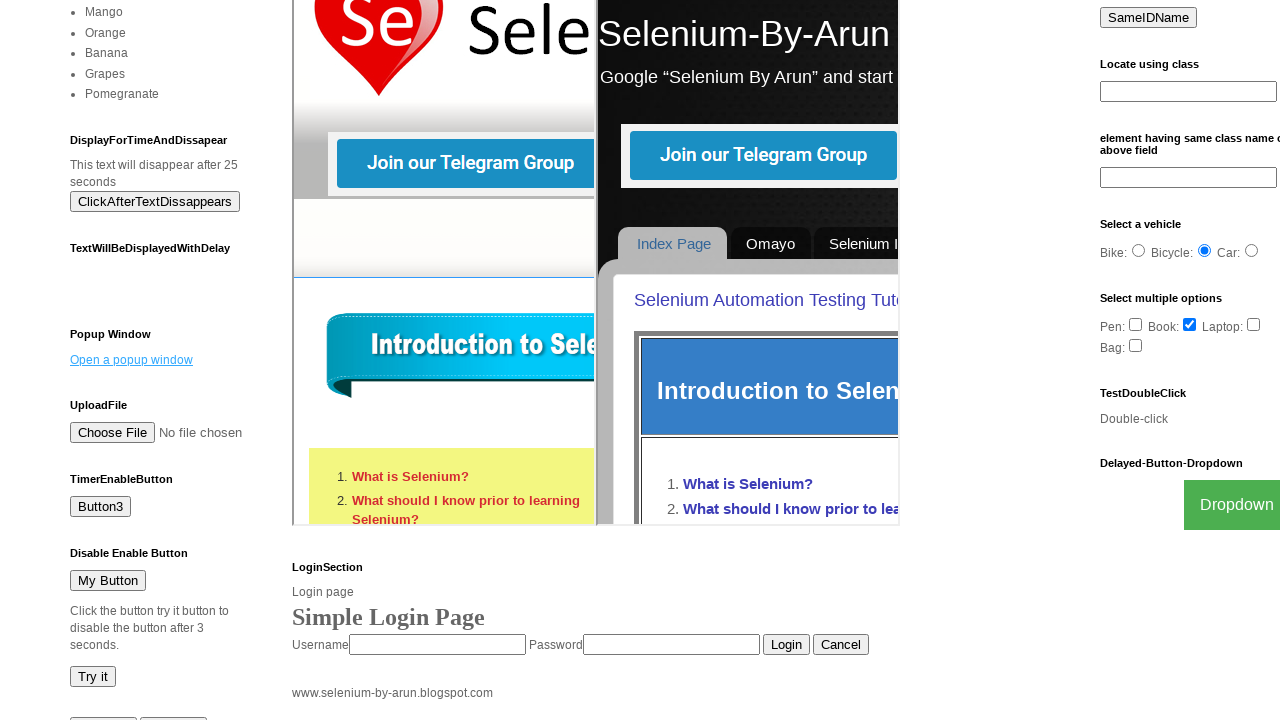

New popup window opened and captured
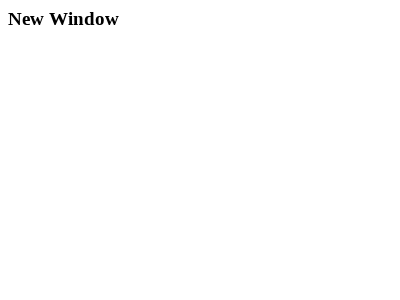

Waited for 'New Window' heading to appear in popup
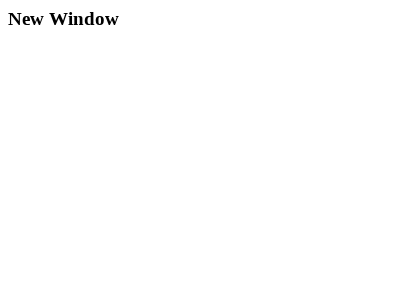

Verified popup window title is 'New Window'
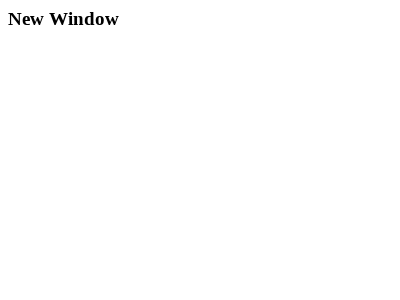

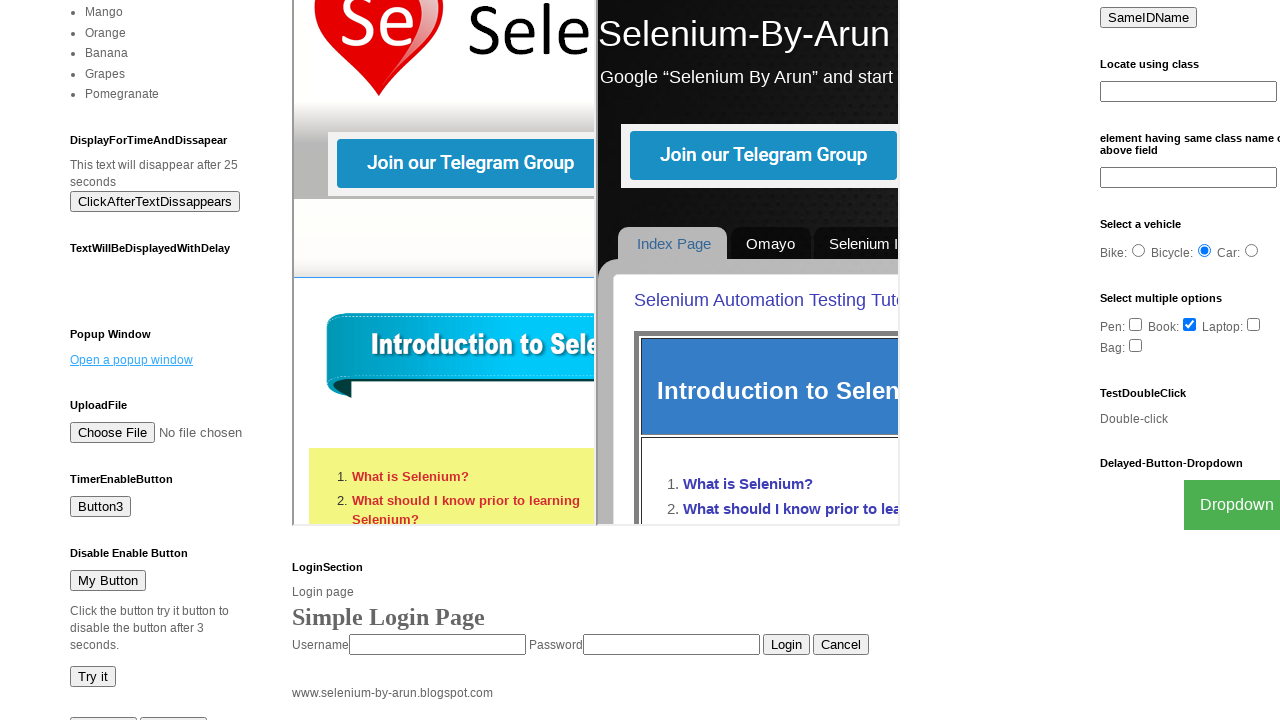